Tests various types of JavaScript alerts including simple alerts, confirmation dialogs, prompt boxes, and sweet alerts by accepting, dismissing, and entering text into them

Starting URL: https://leafground.com/alert.xhtml

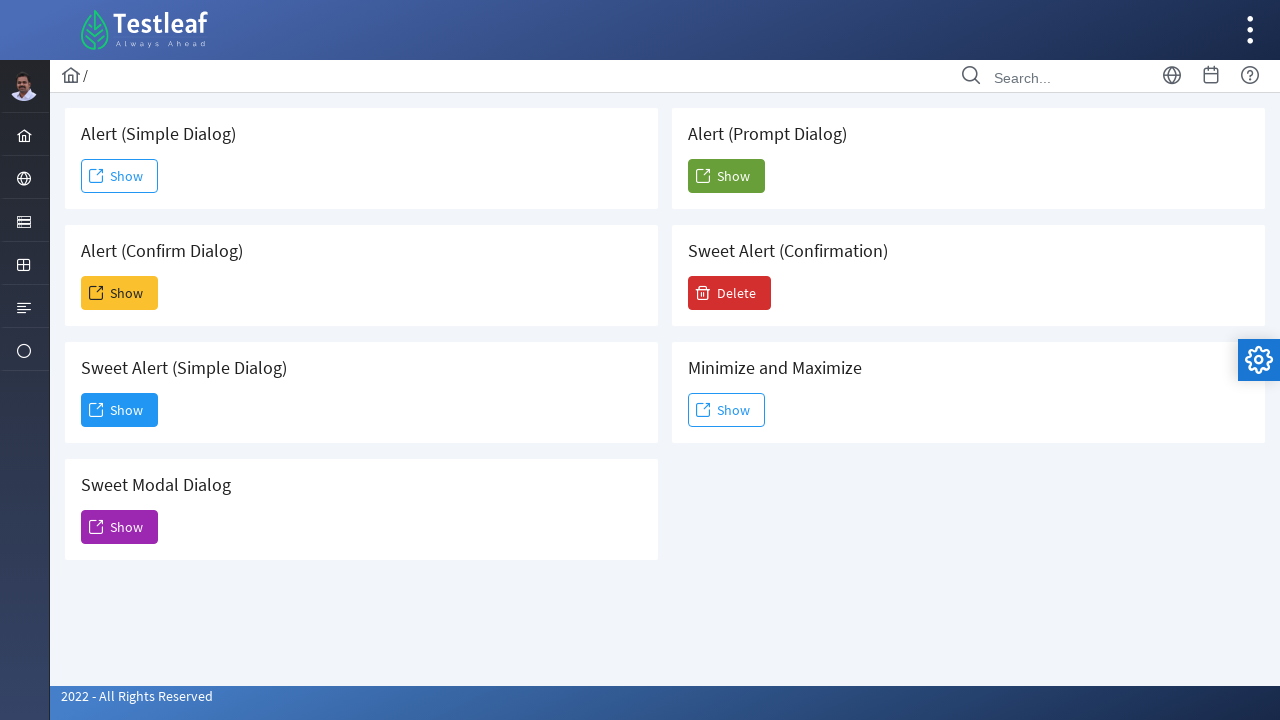

Clicked button to trigger simple alert at (120, 176) on #j_idt88\:j_idt91
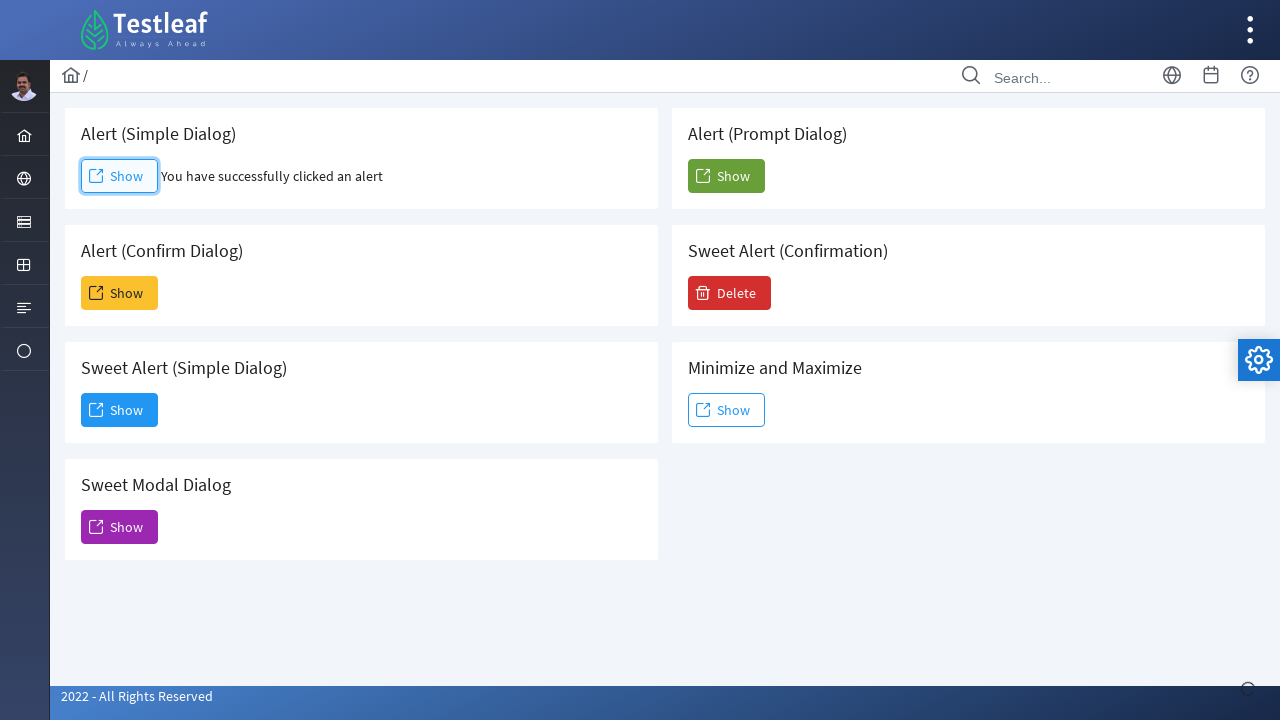

Waited 2000ms for simple alert to appear
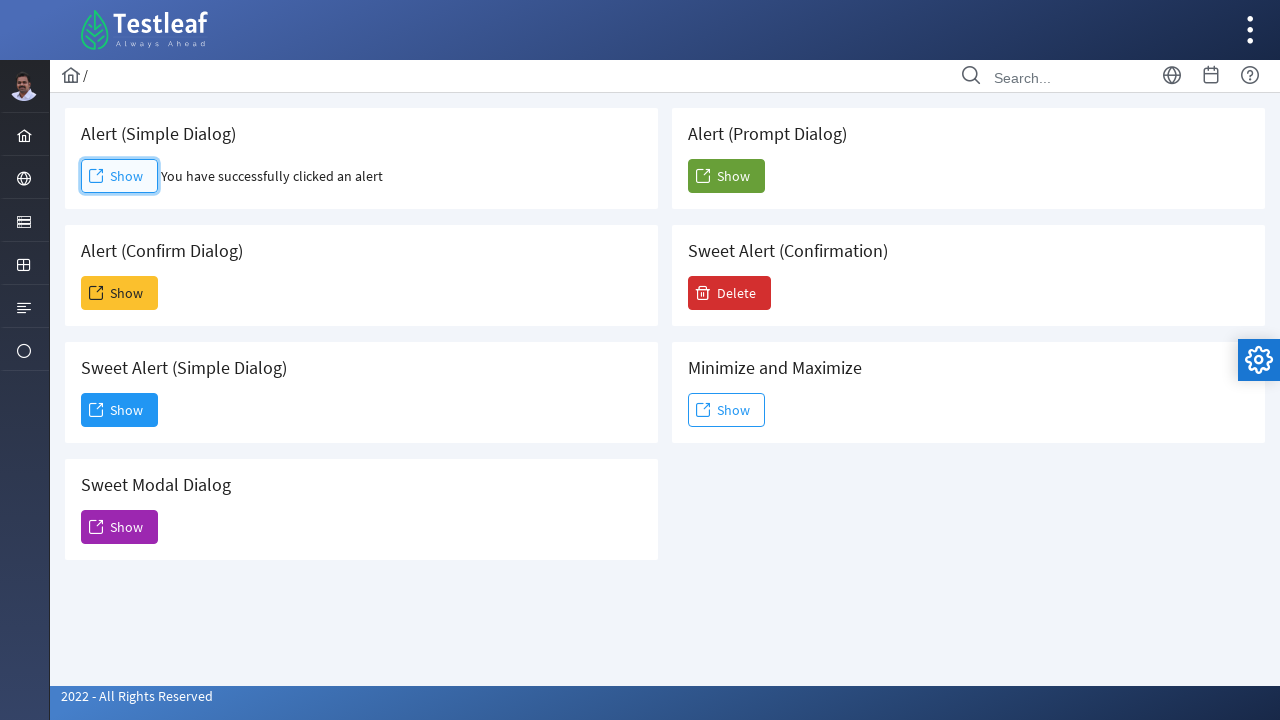

Set up dialog handler to accept alerts
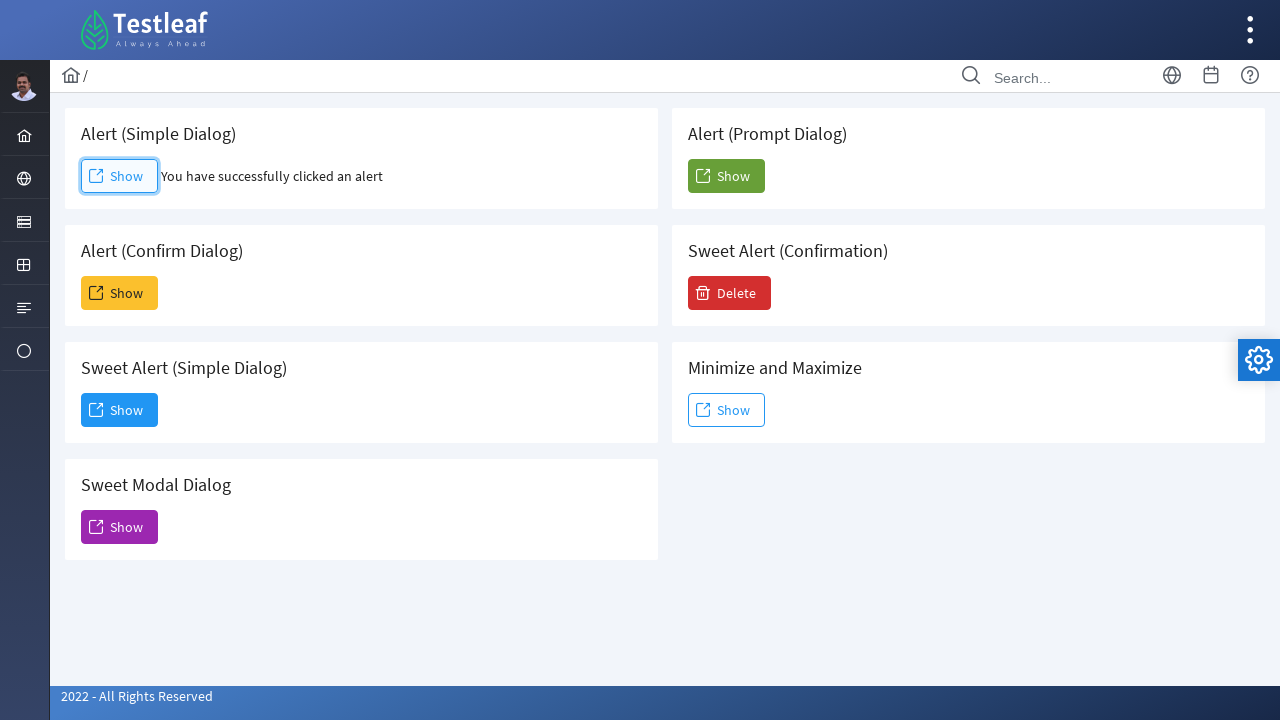

Clicked button to trigger confirmation alert at (120, 293) on button[name="j_idt88:j_idt93"]
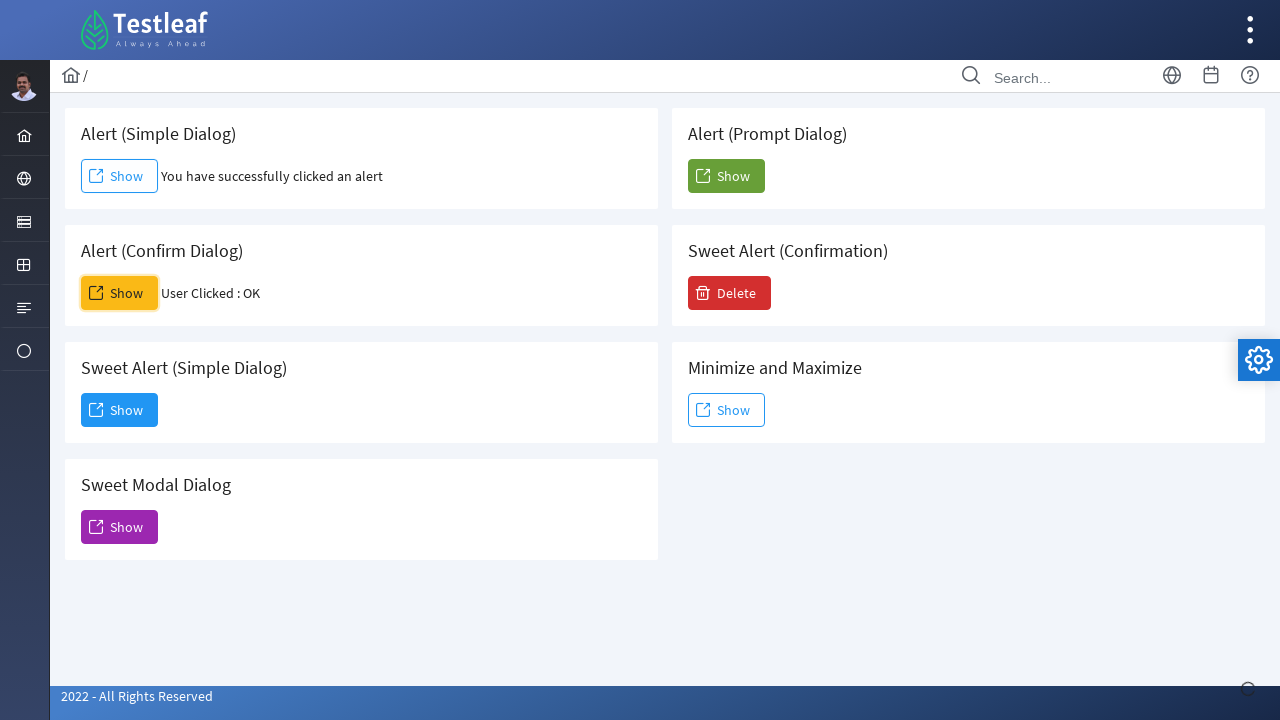

Waited 2000ms for confirmation dialog to appear
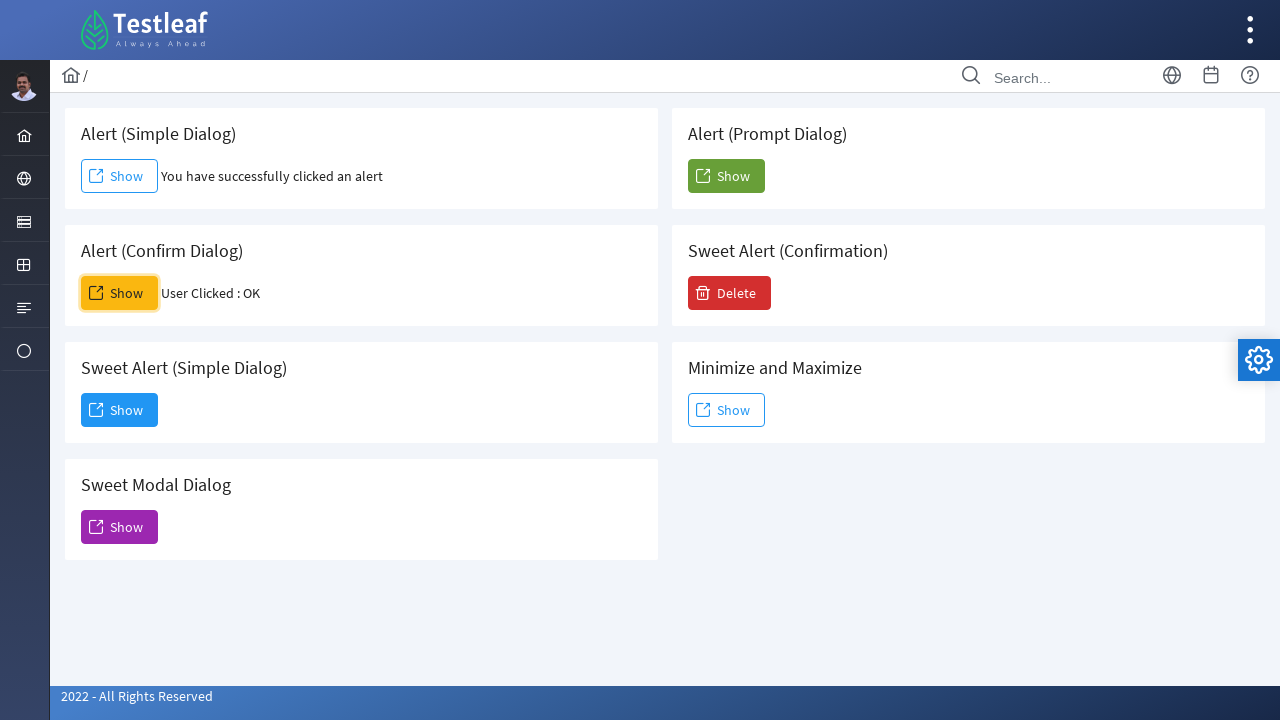

Set up dialog handler to dismiss confirmation alert
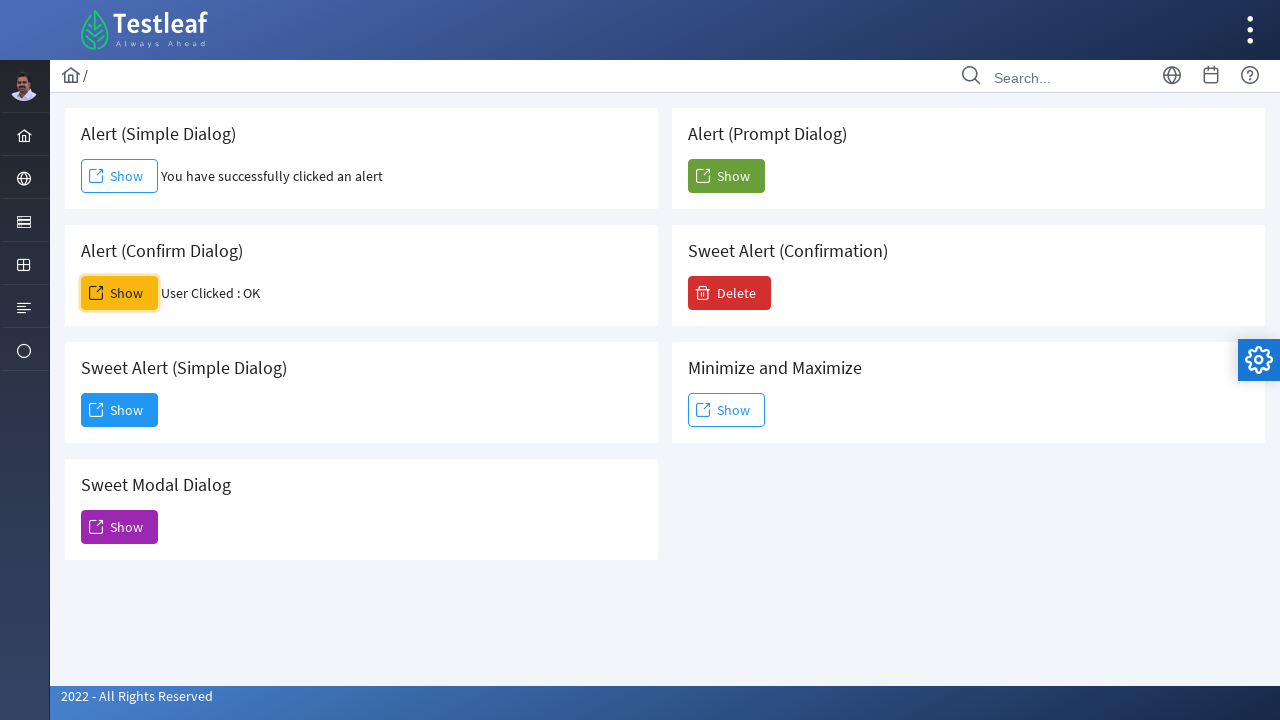

Located result element
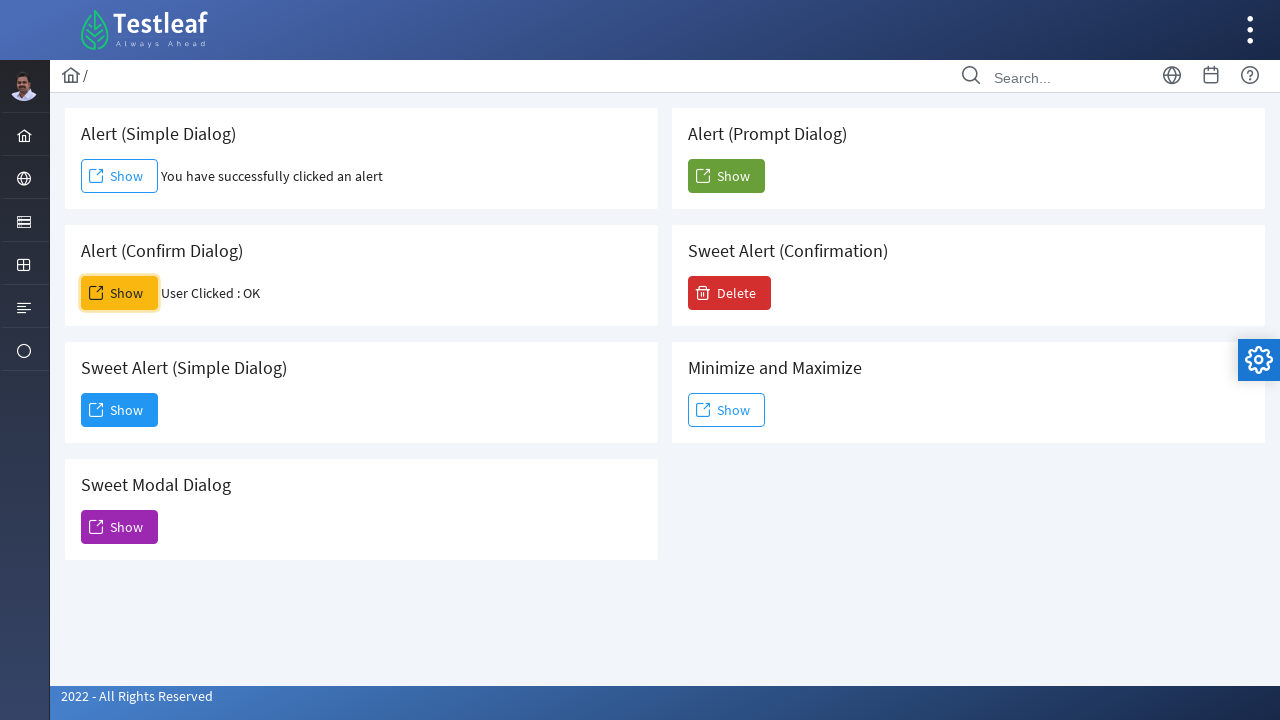

Retrieved result text: User Clicked : OK
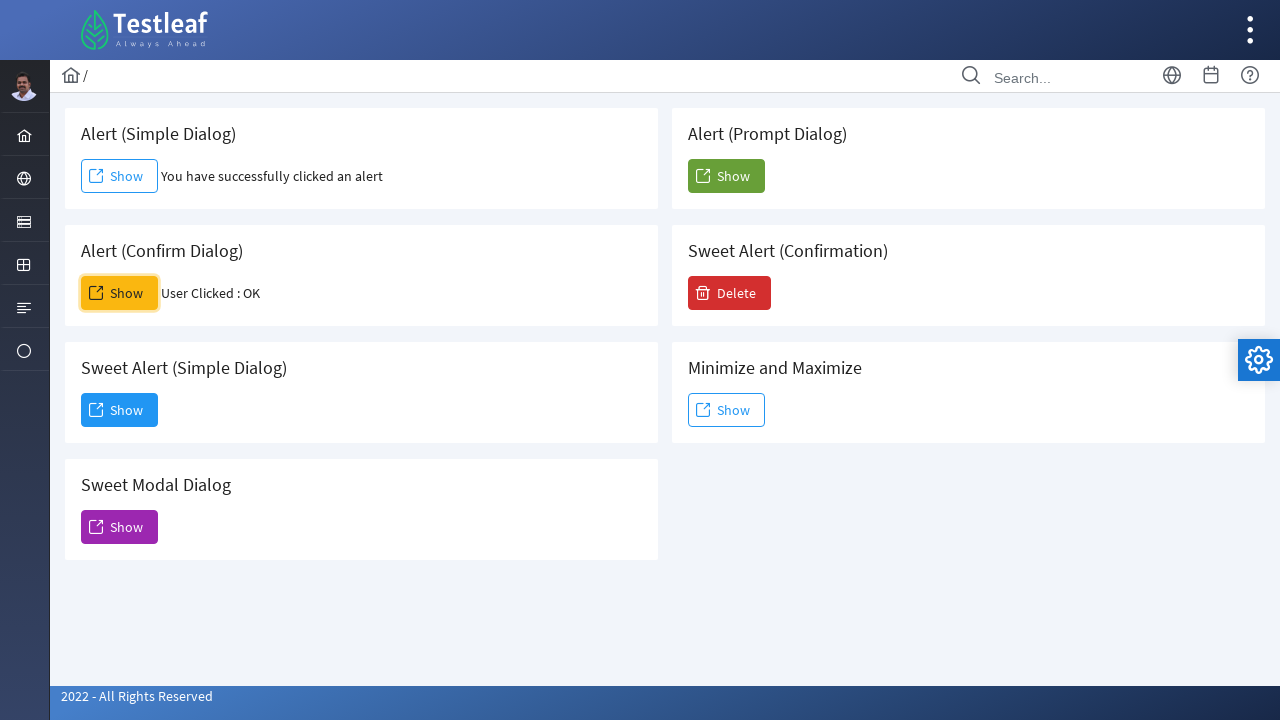

Clicked button to trigger prompt box at (726, 176) on #j_idt88\:j_idt104
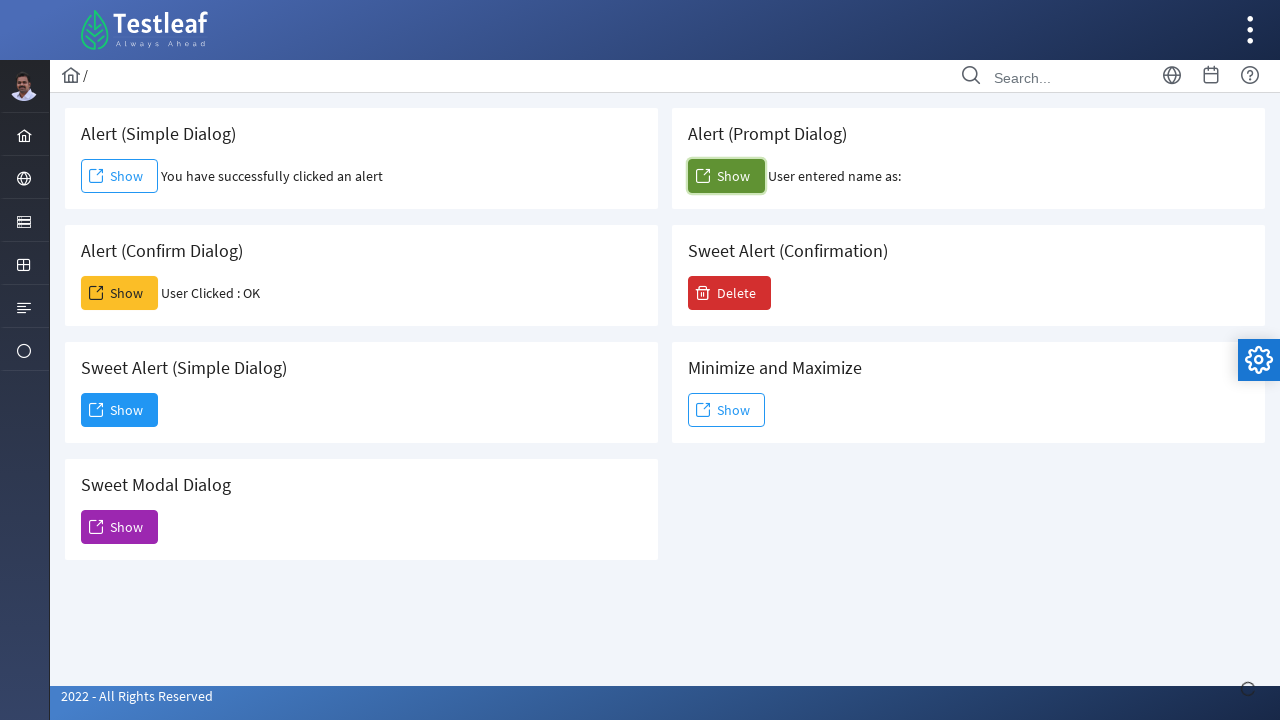

Set up dialog handler to fill prompt with ' prompt box filled' and accept
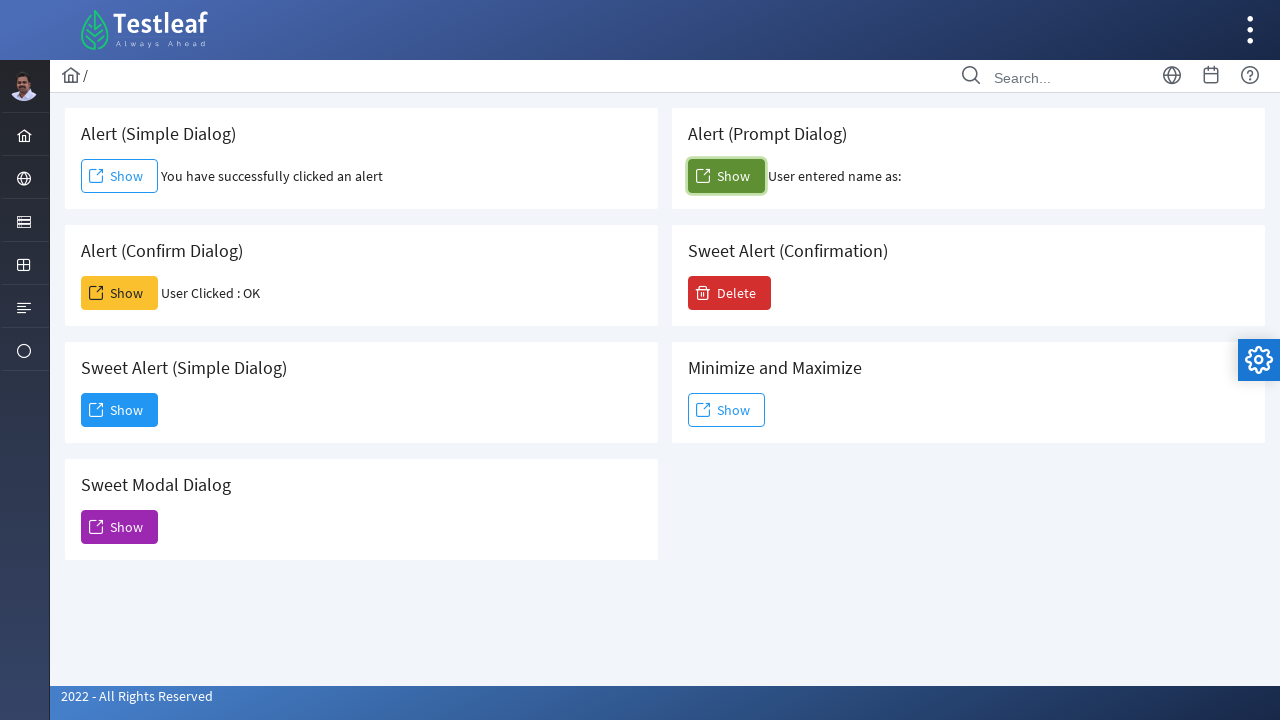

Waited 1000ms for prompt dialog to be processed
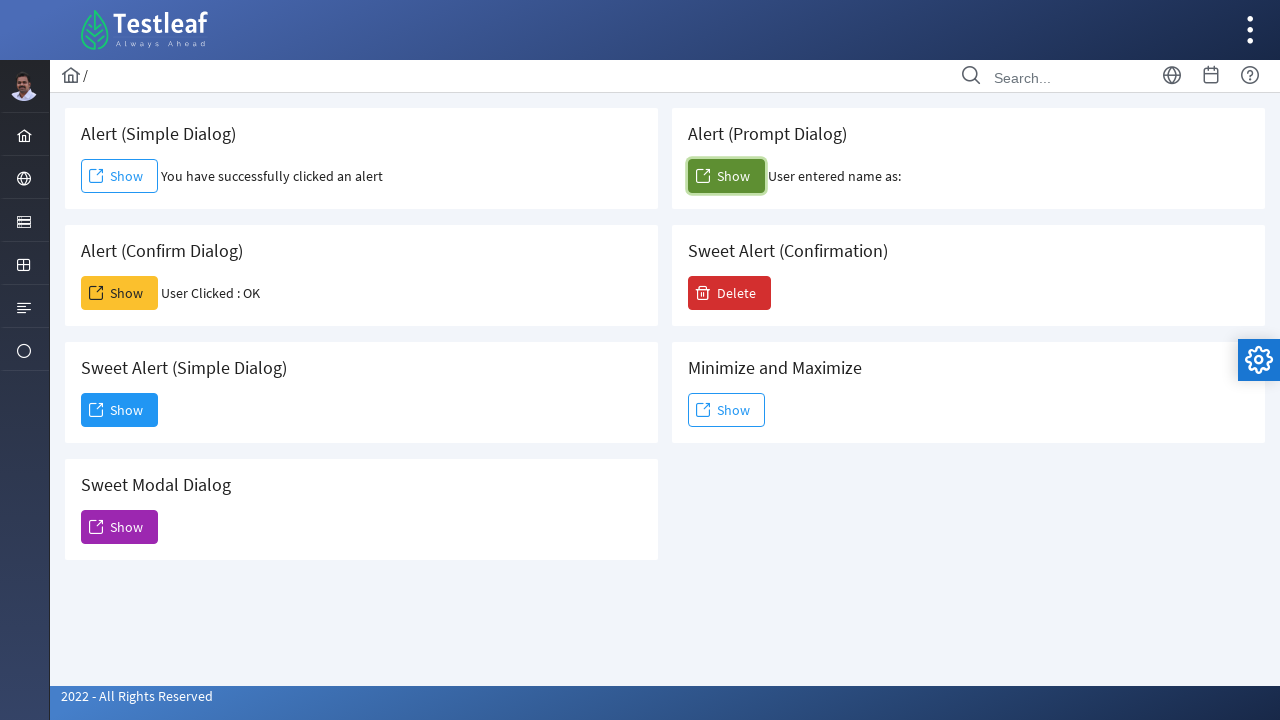

Clicked button for sweet alert confirmation at (730, 293) on xpath=(//div[@class='card'])[6]/button
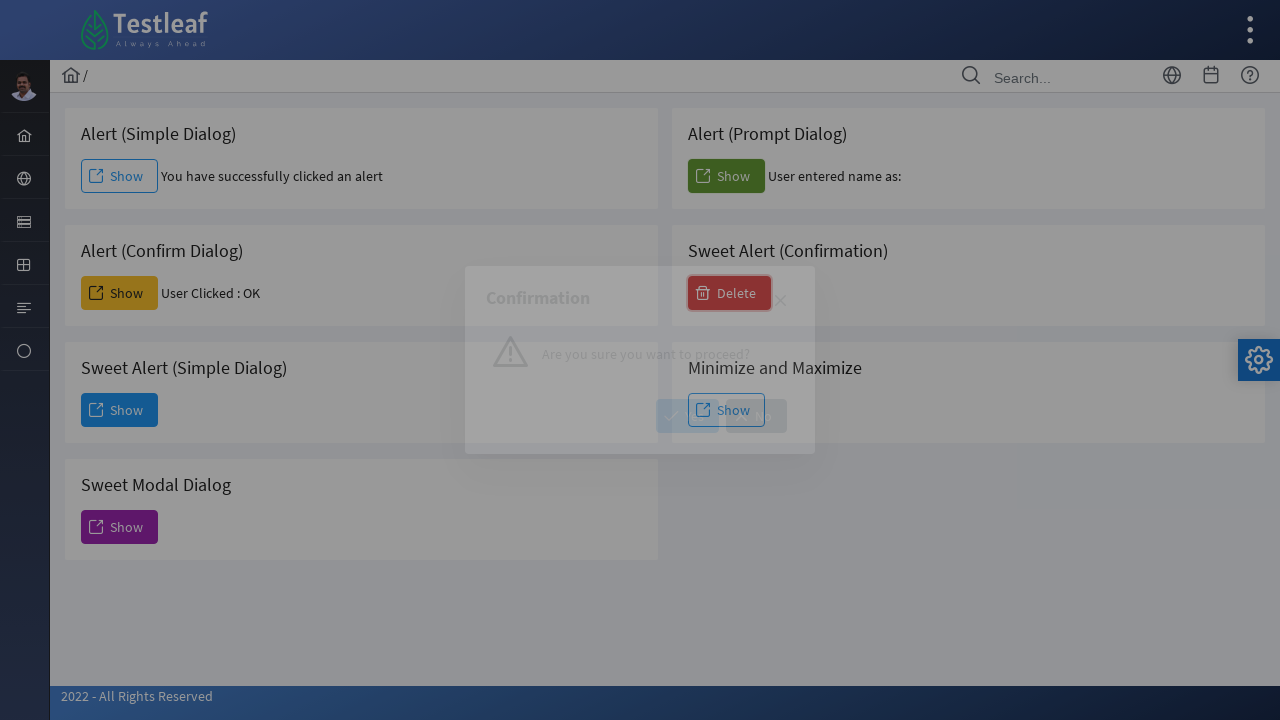

Clicked another sweet alert button at (688, 416) on #j_idt88\:j_idt108
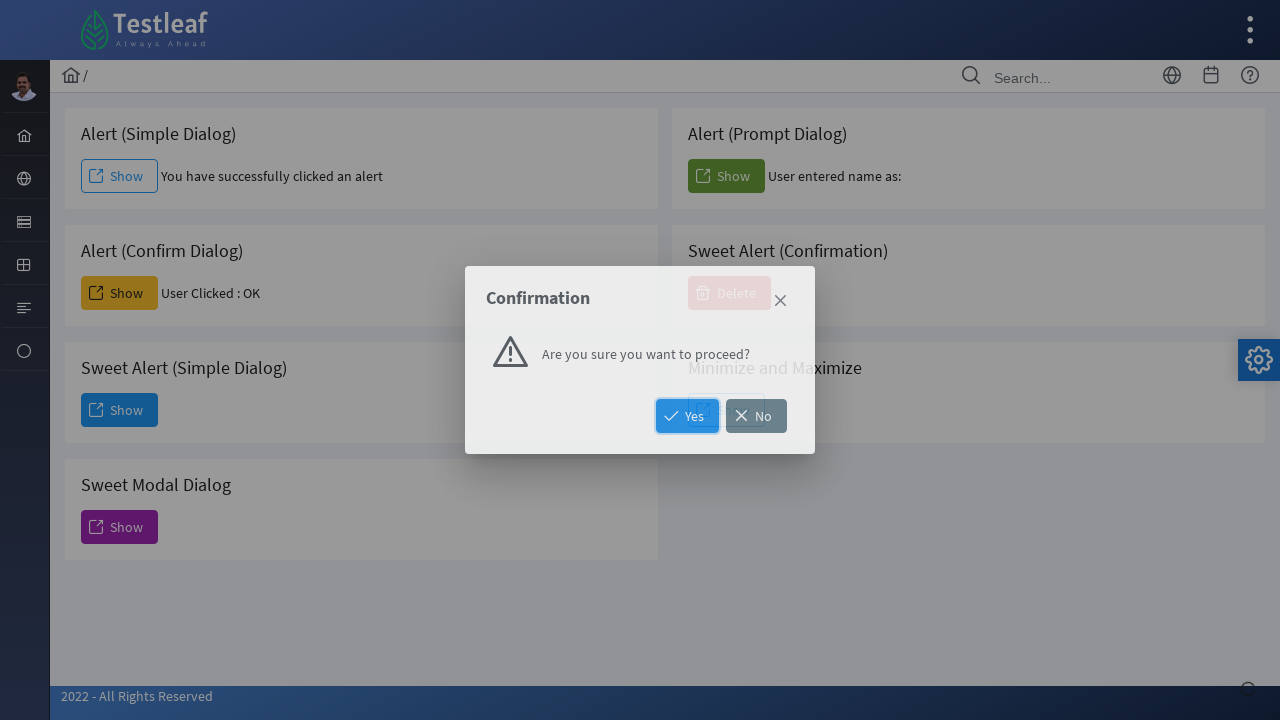

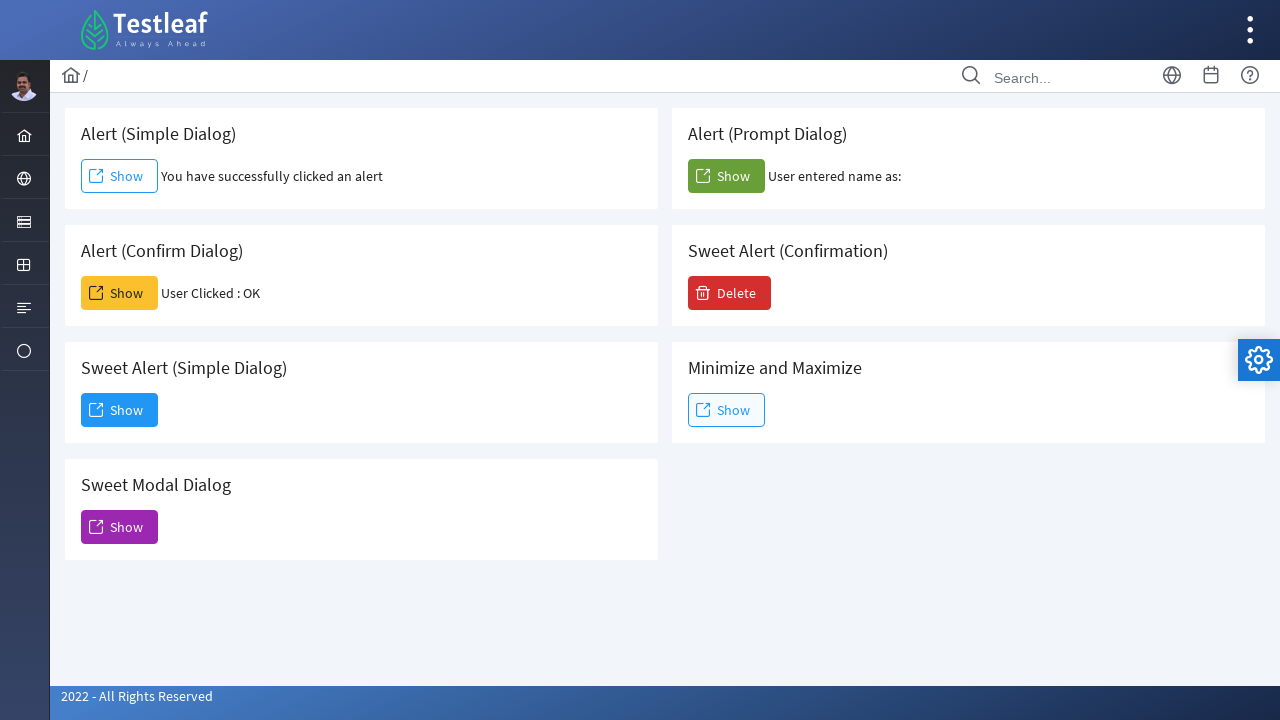